Demonstrates drag and drop functionality by dragging element A and dropping it onto element B

Starting URL: https://crossbrowsertesting.github.io/drag-and-drop

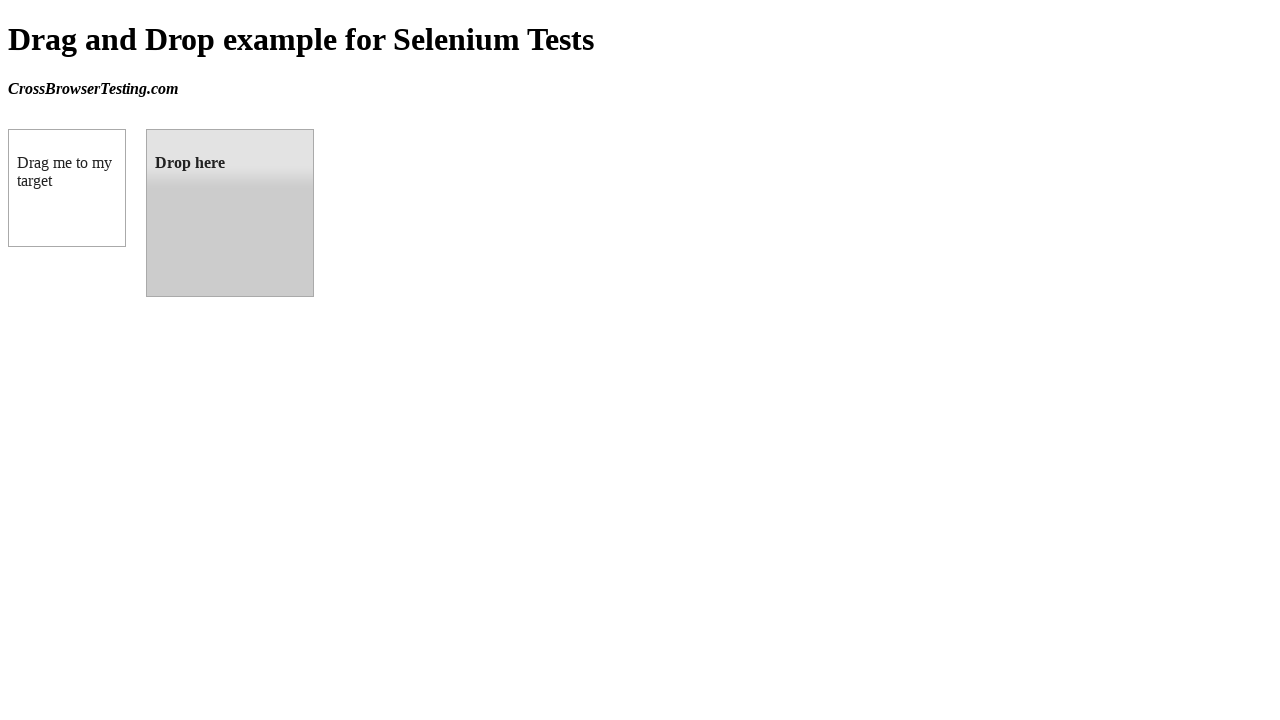

Navigated to drag and drop demo page
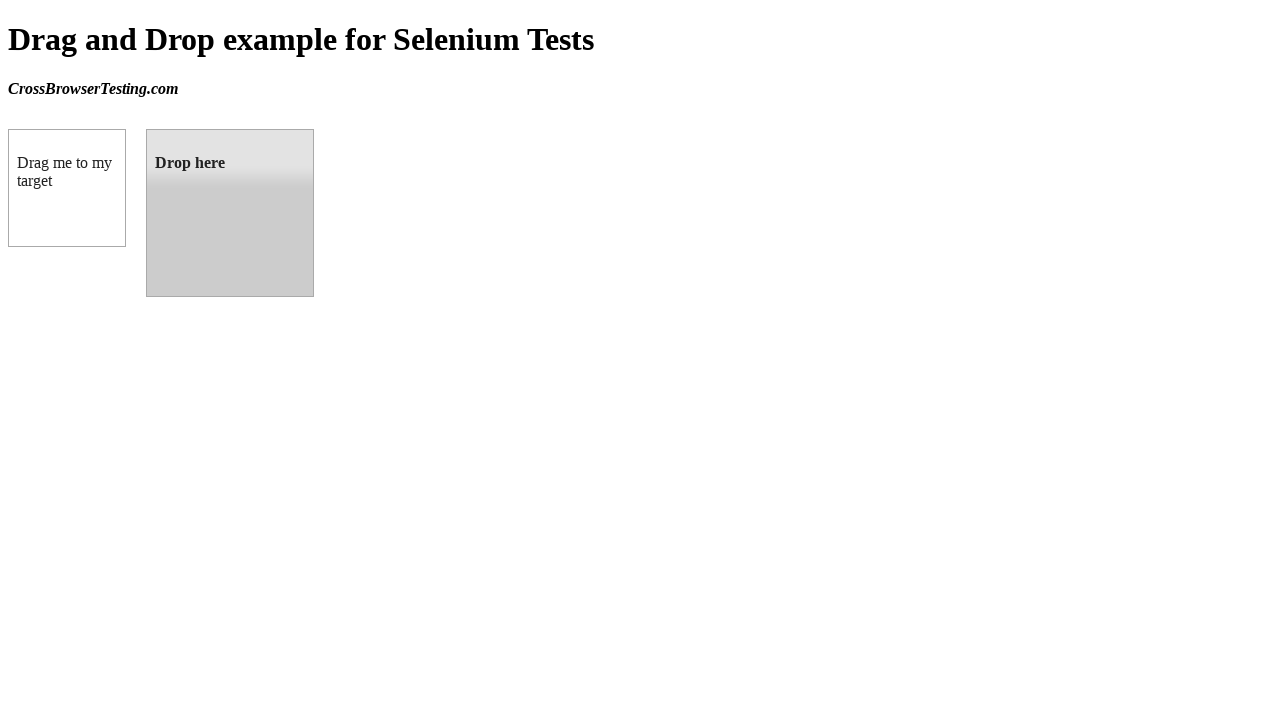

Located draggable element A
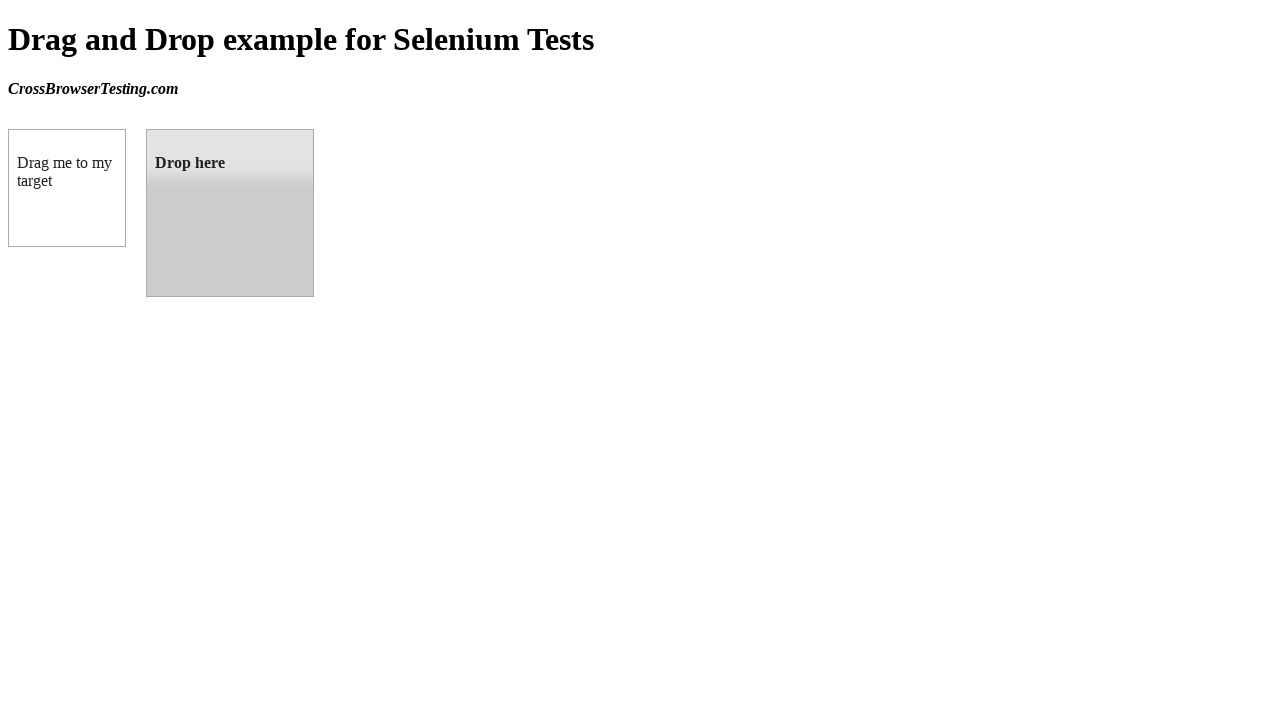

Located droppable element B
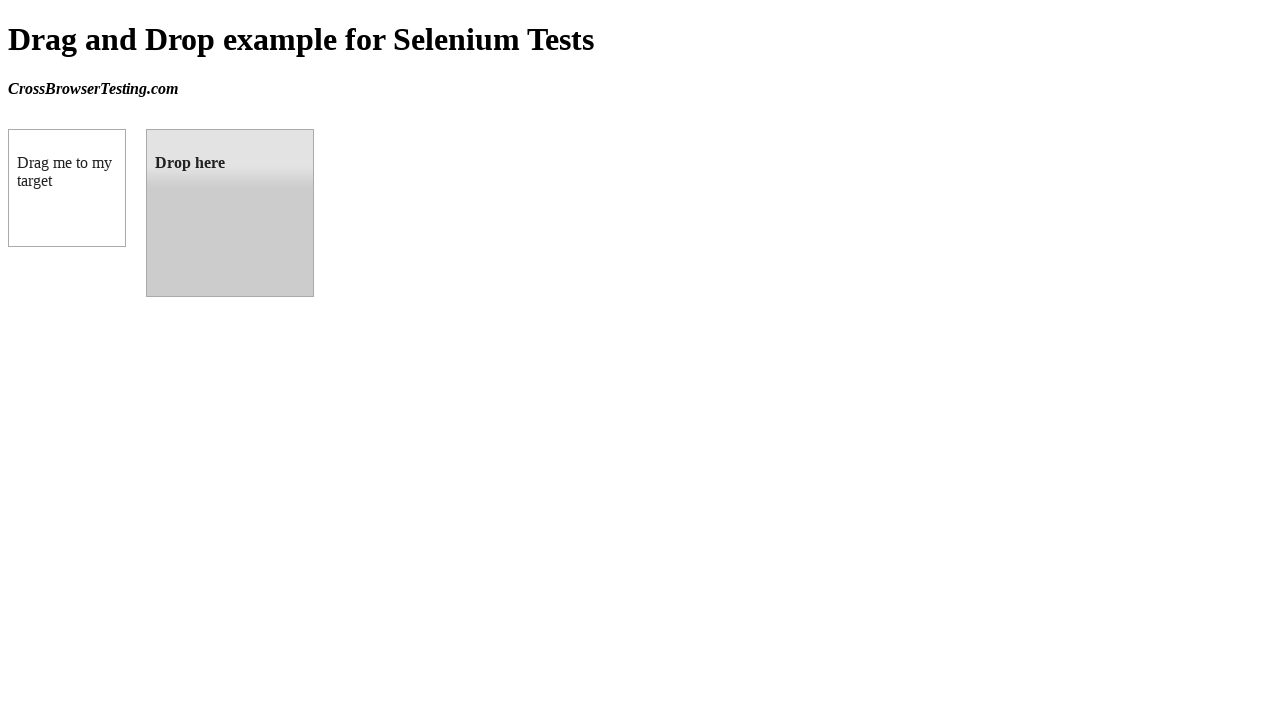

Dragged element A onto element B at (230, 213)
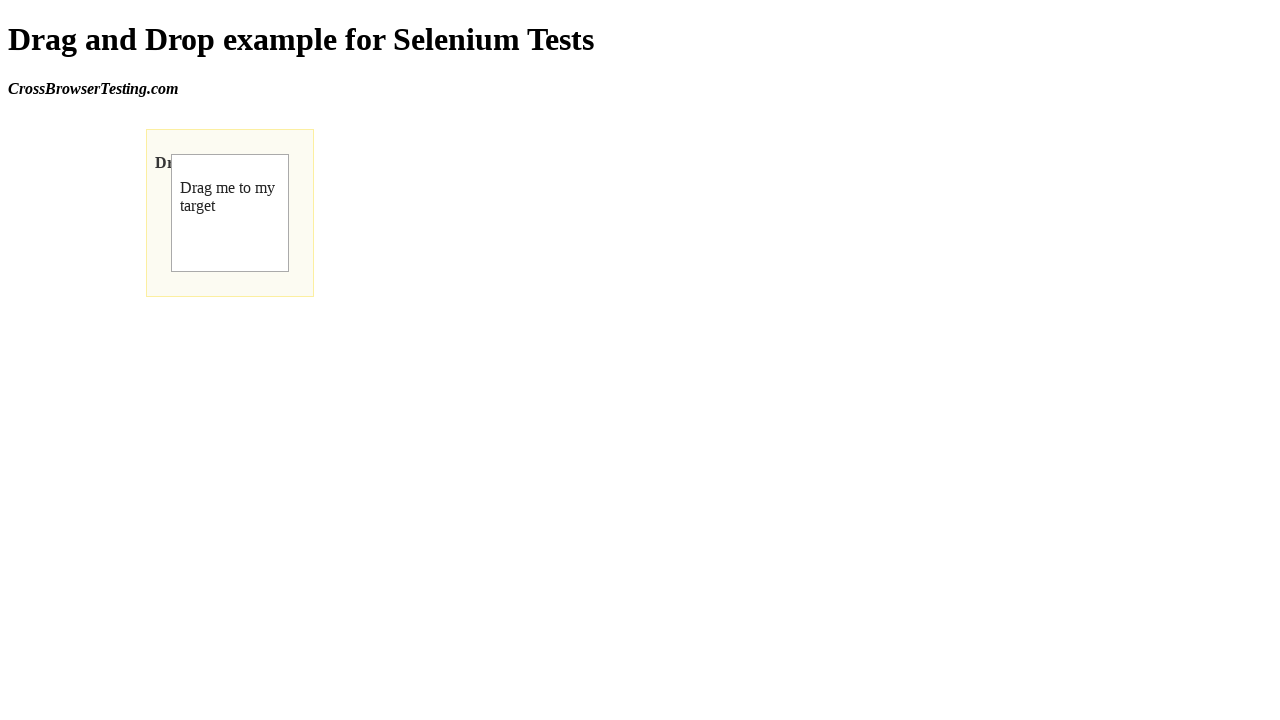

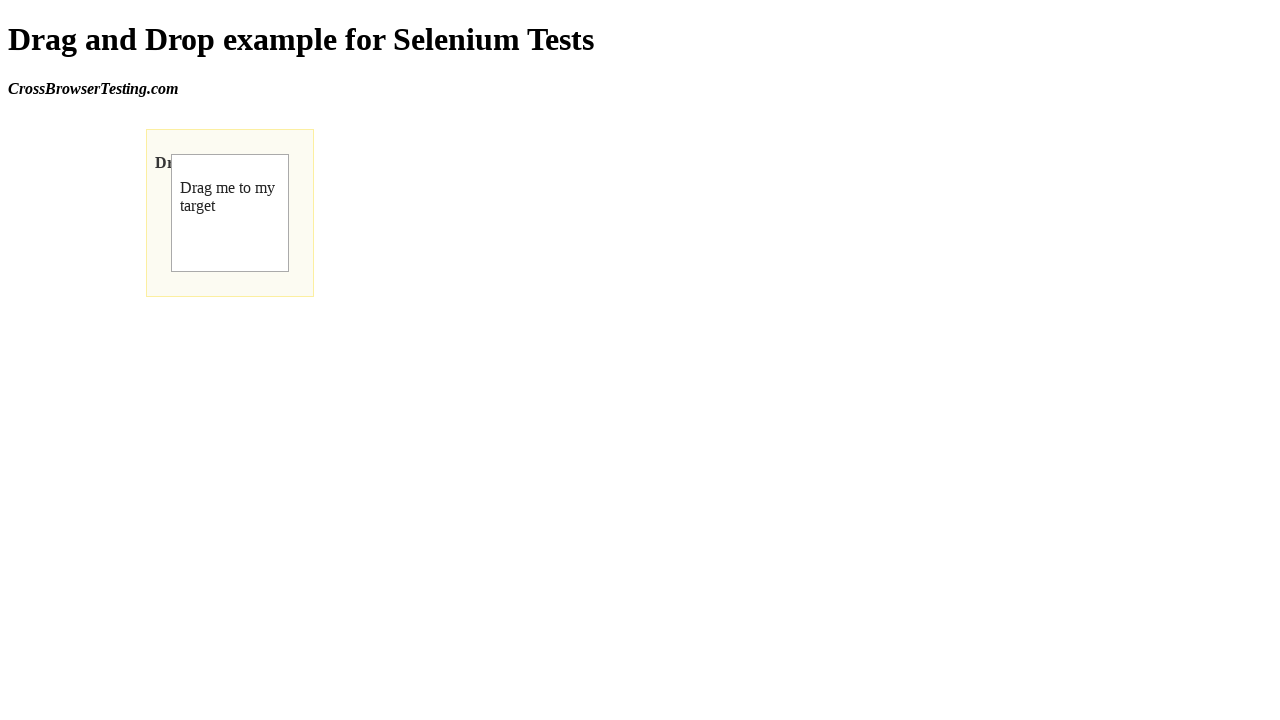